Tests adding a product to cart and checking cart counter (negative test case)

Starting URL: https://darknesx324.github.io/GreenGearCI.github.io/

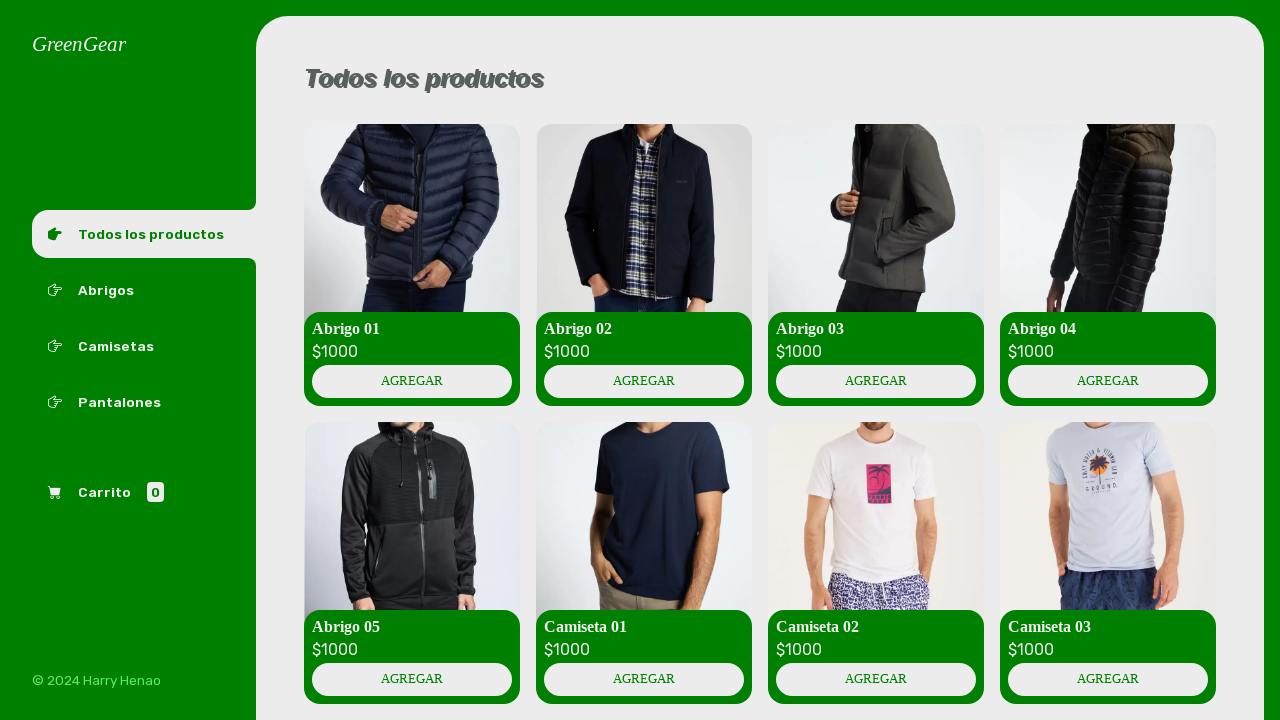

Clicked 'todos' to load all products at (144, 234) on #todos
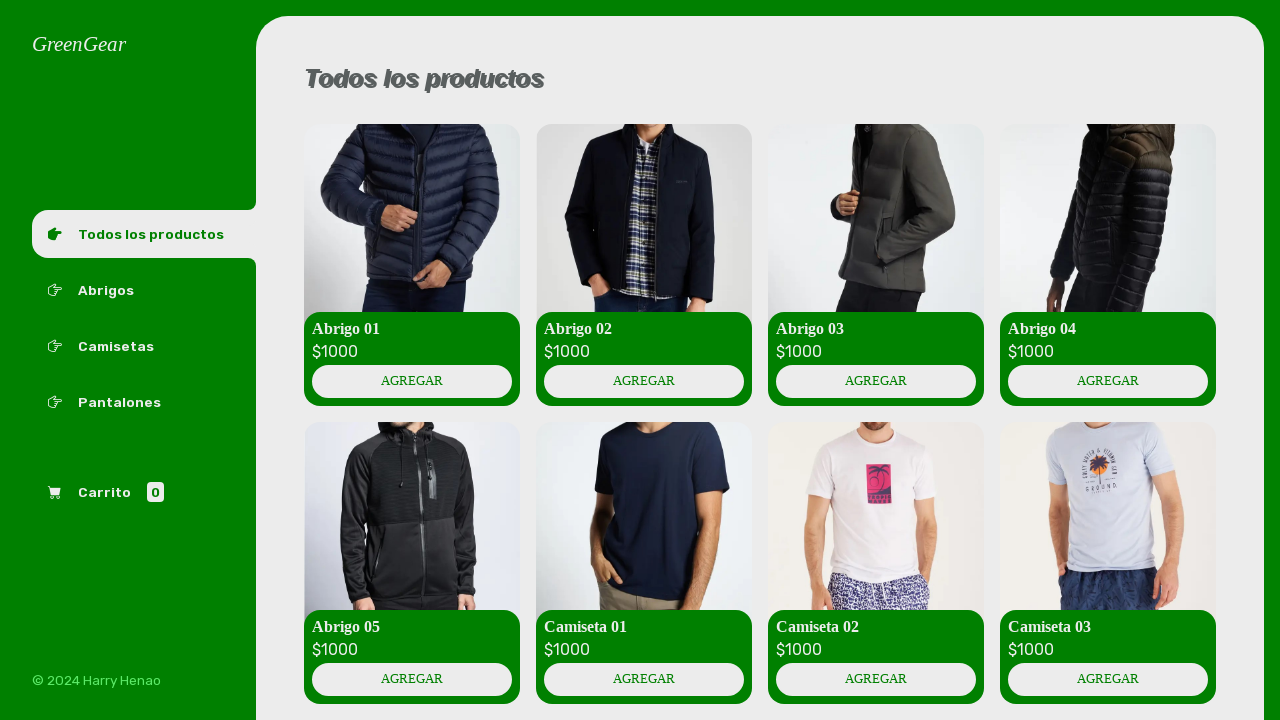

Products loaded successfully
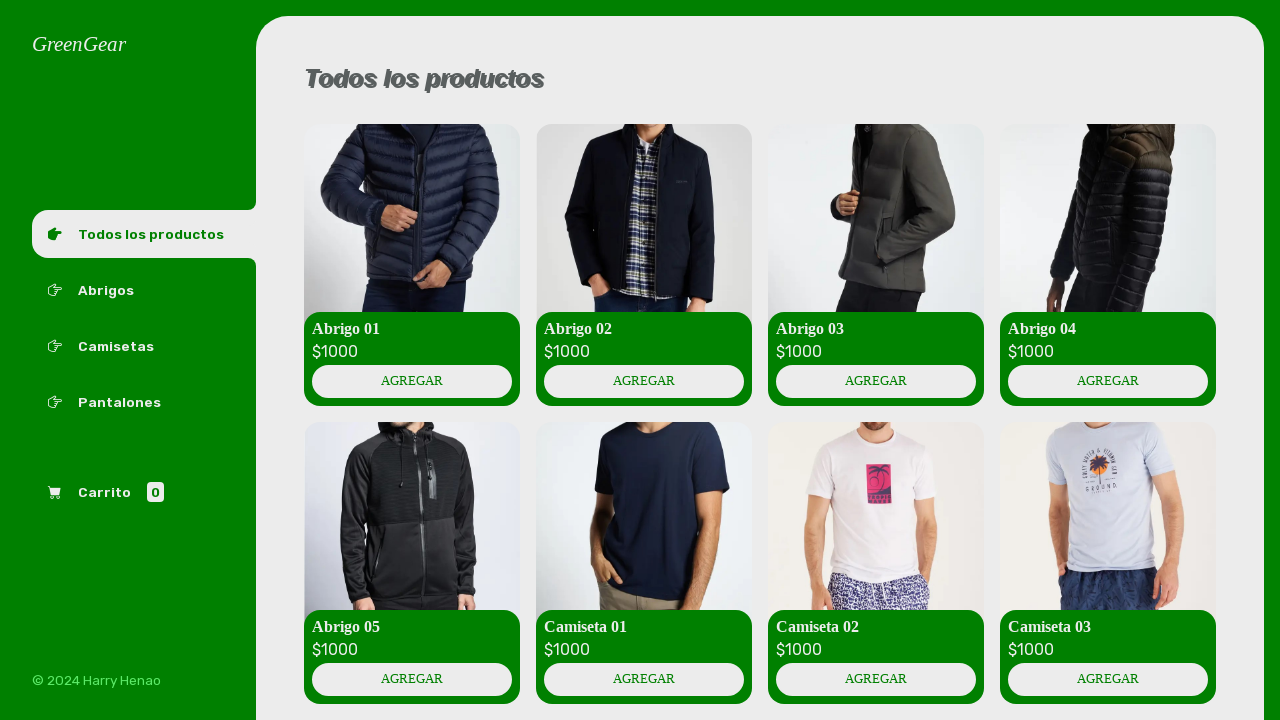

Clicked first 'add to cart' button at (412, 381) on .producto-agregar >> nth=0
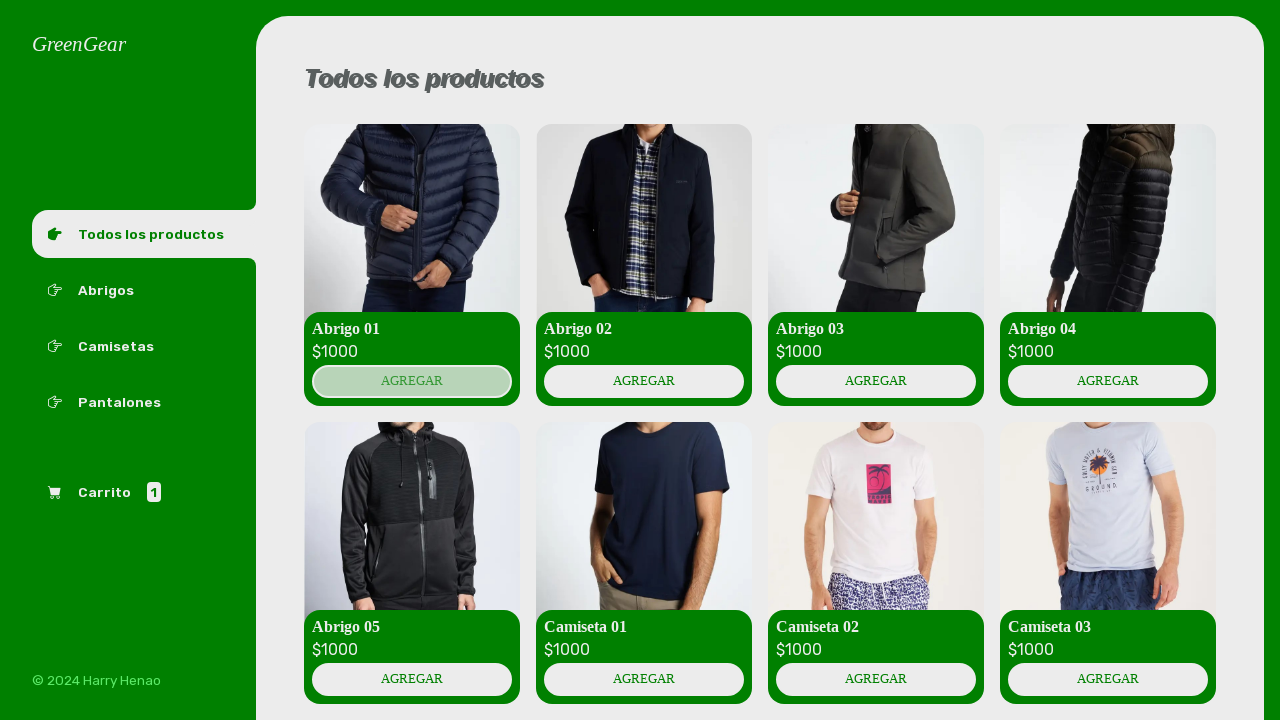

Cart counter element appeared
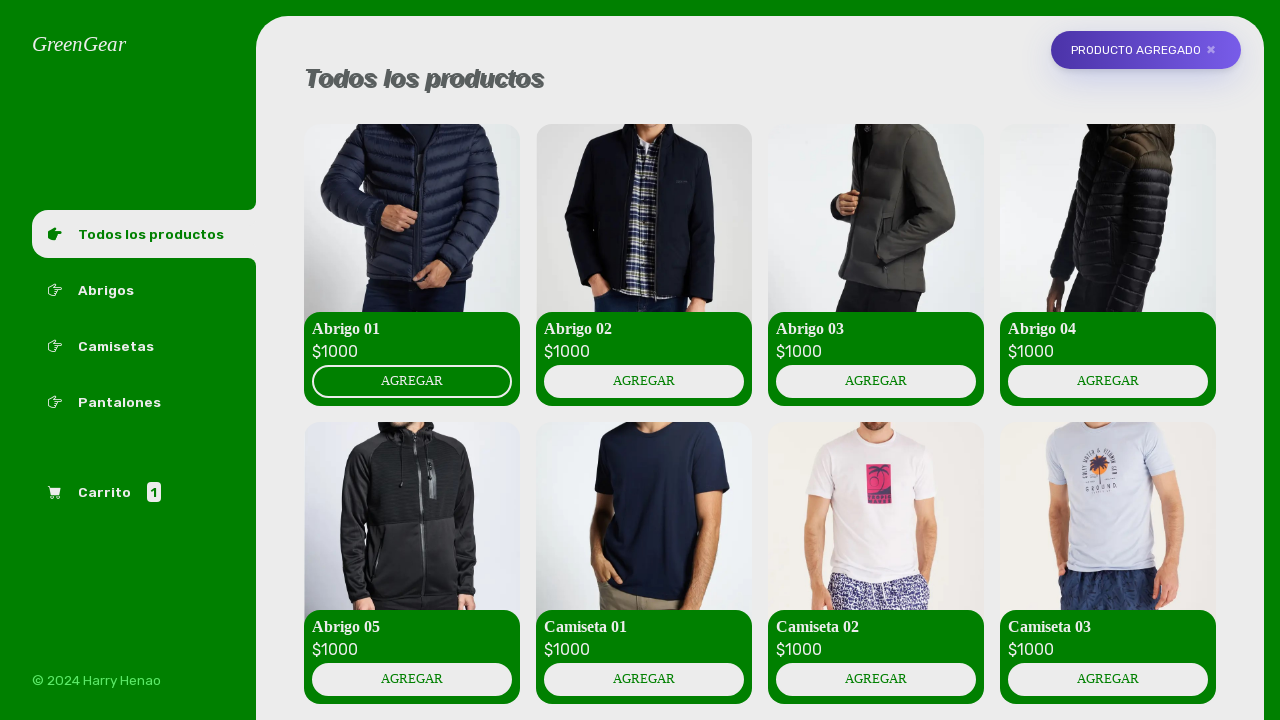

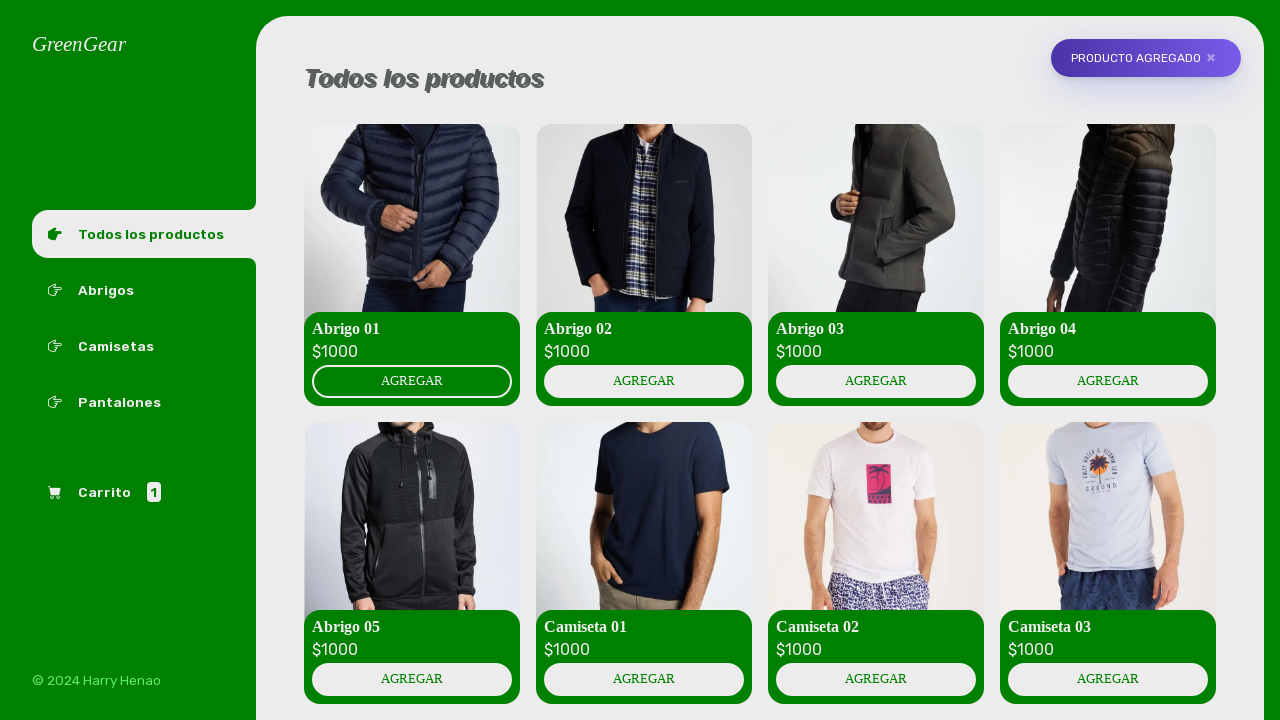